Selects the Male gender option on the practice form

Starting URL: https://demoqa.com/automation-practice-form

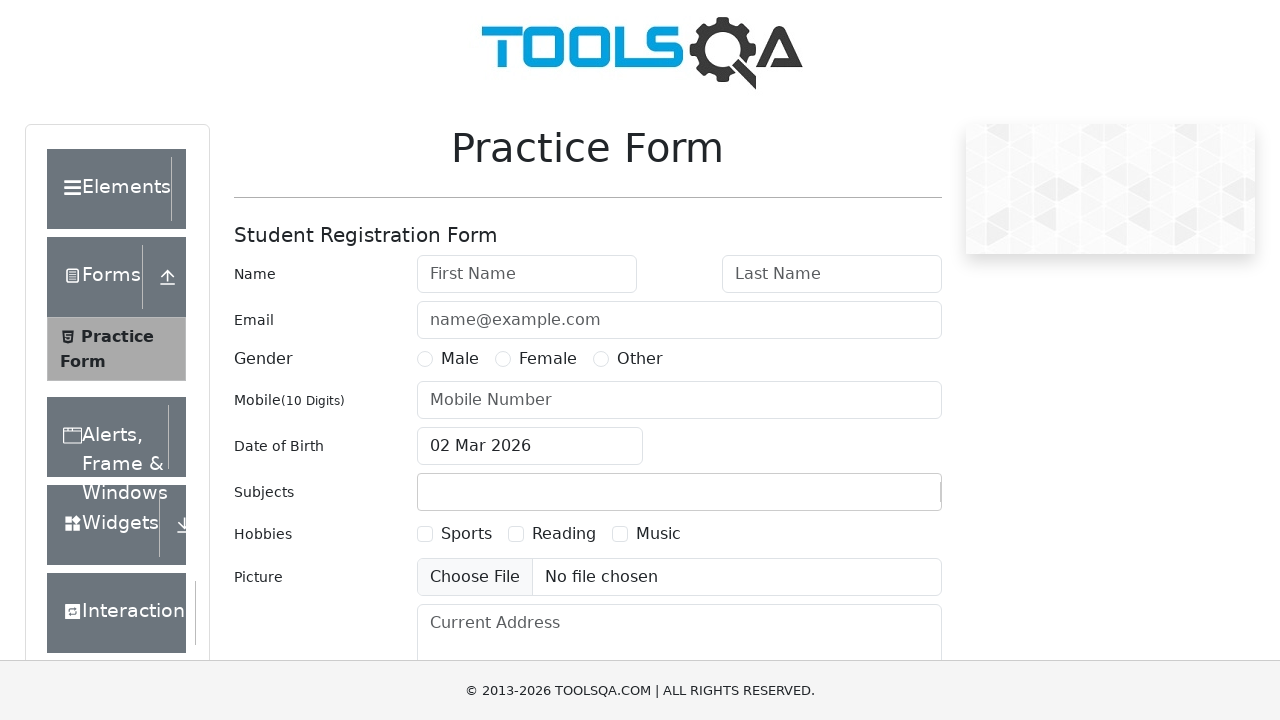

Clicked Male gender option on the practice form at (460, 359) on internal:text="Male"s
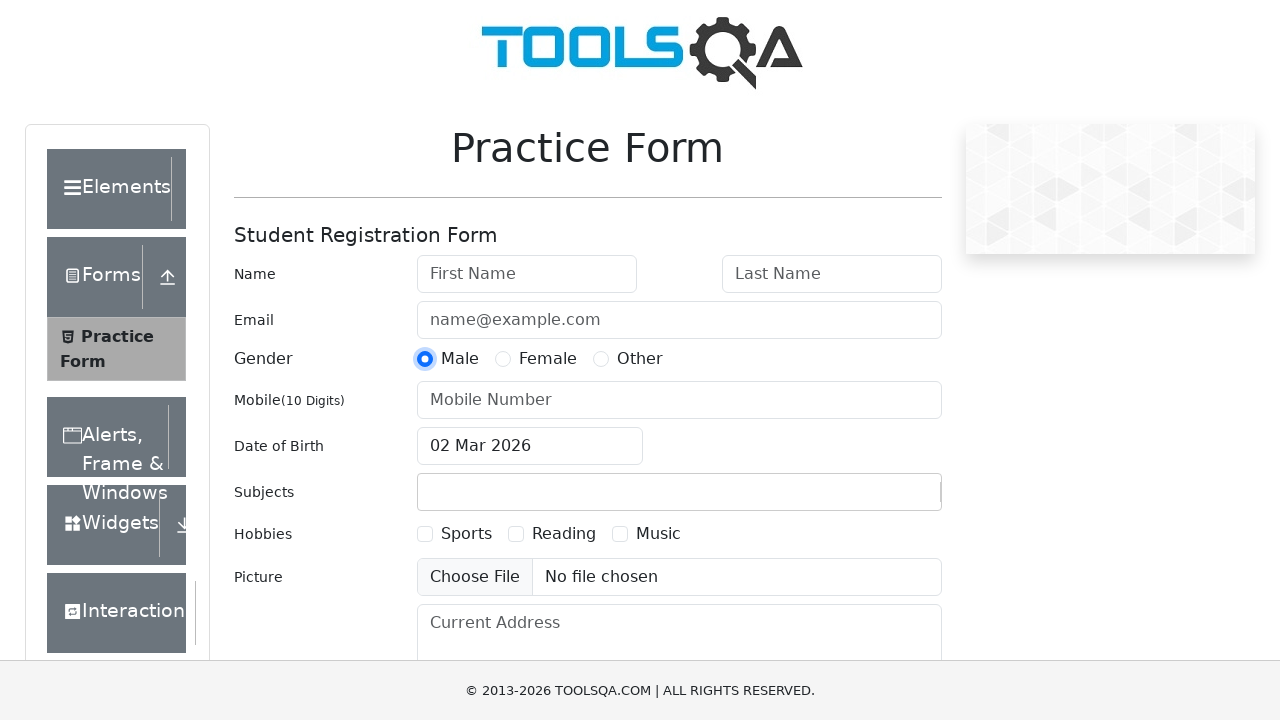

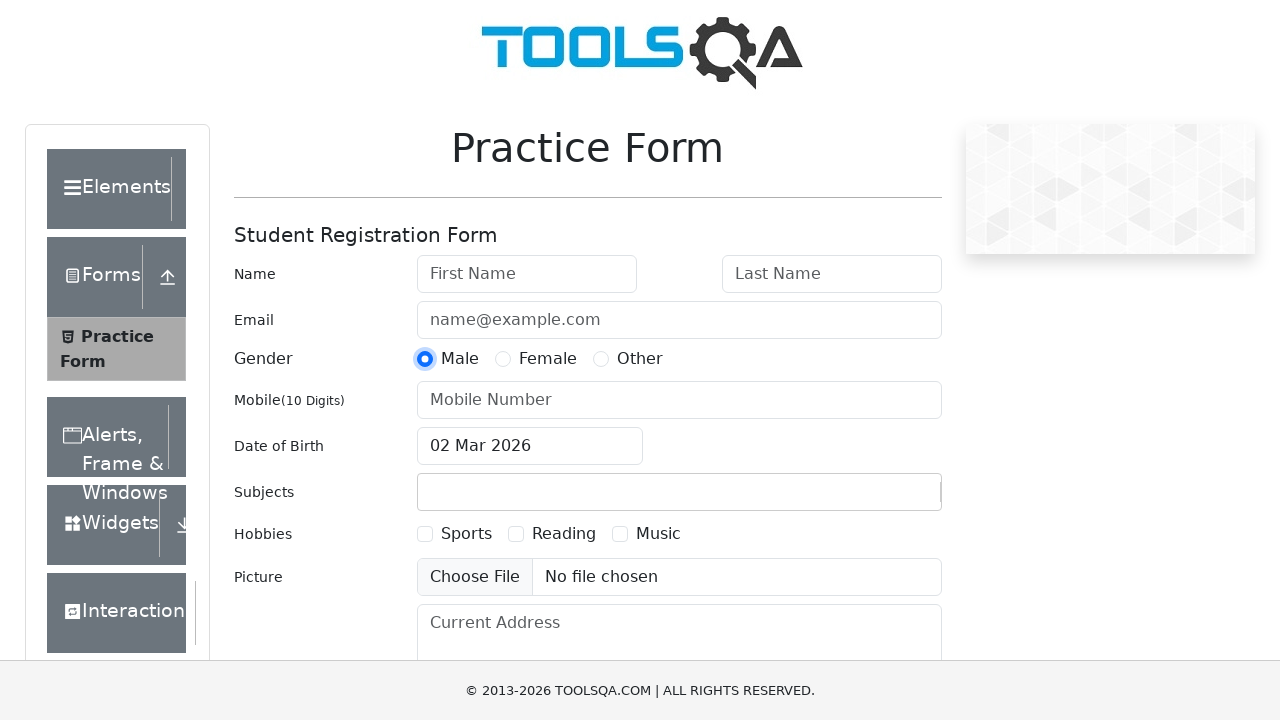